Tests JavaScript confirm dialog by clicking on JS Confirm button and dismissing the confirm dialog to verify cancel action

Starting URL: https://the-internet.herokuapp.com/javascript_alerts

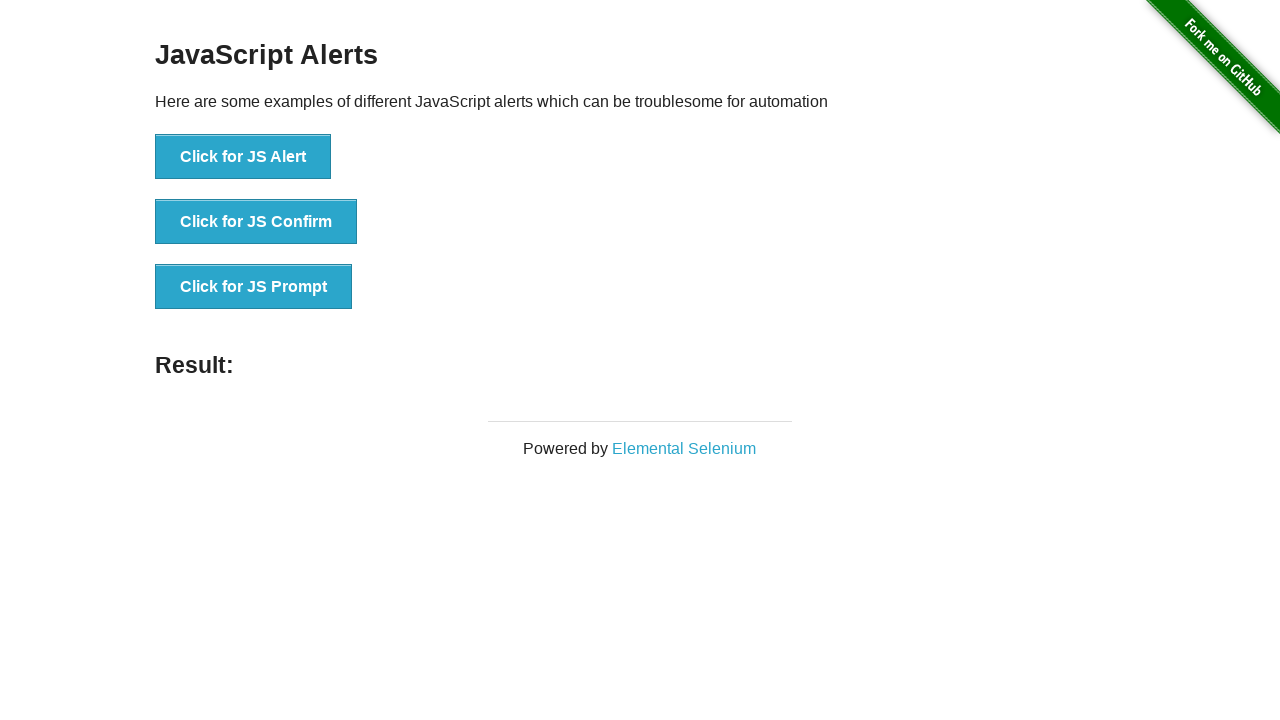

Clicked on JS Confirm button at (256, 222) on text='Click for JS Confirm'
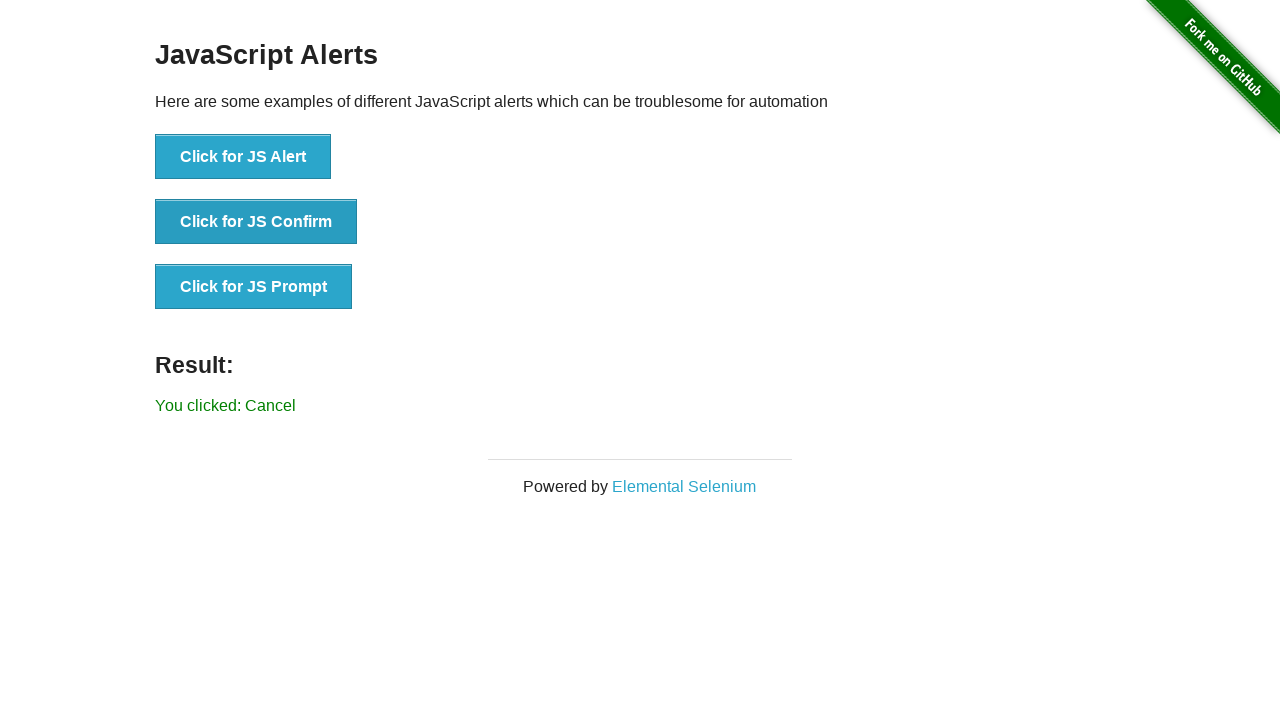

Set up dialog handler to dismiss confirm dialog
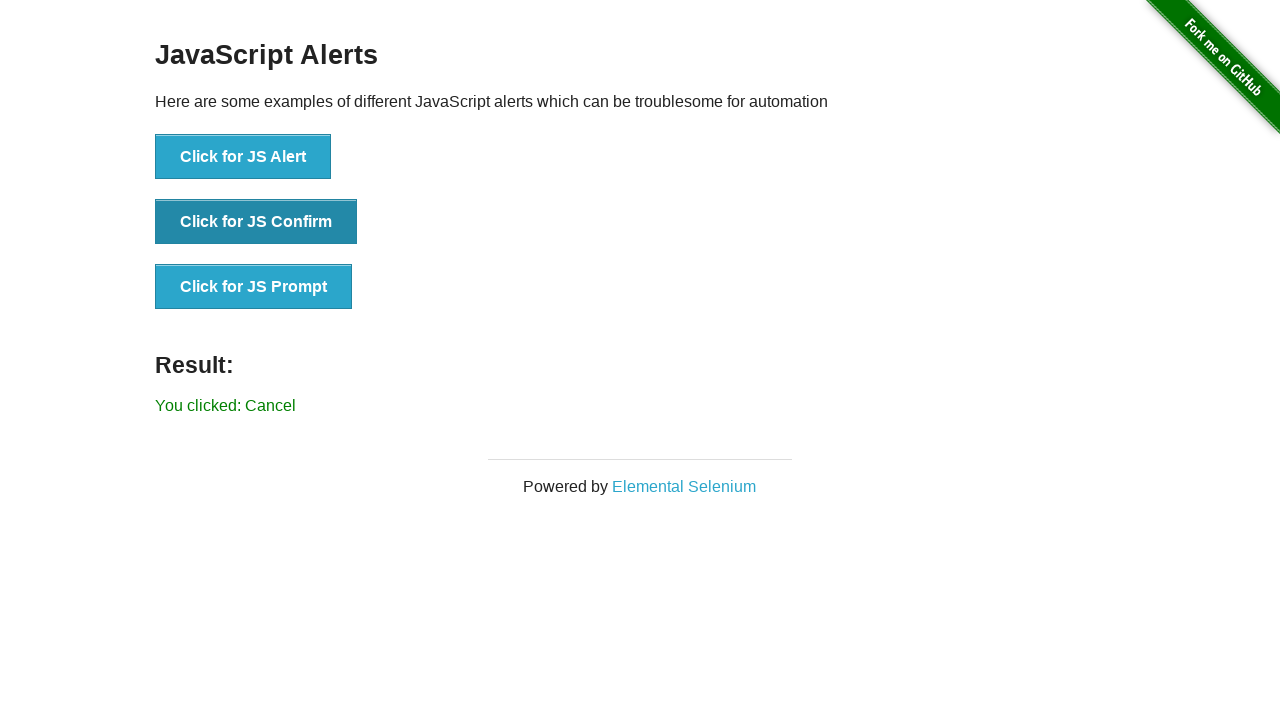

Waited for dialog to be handled
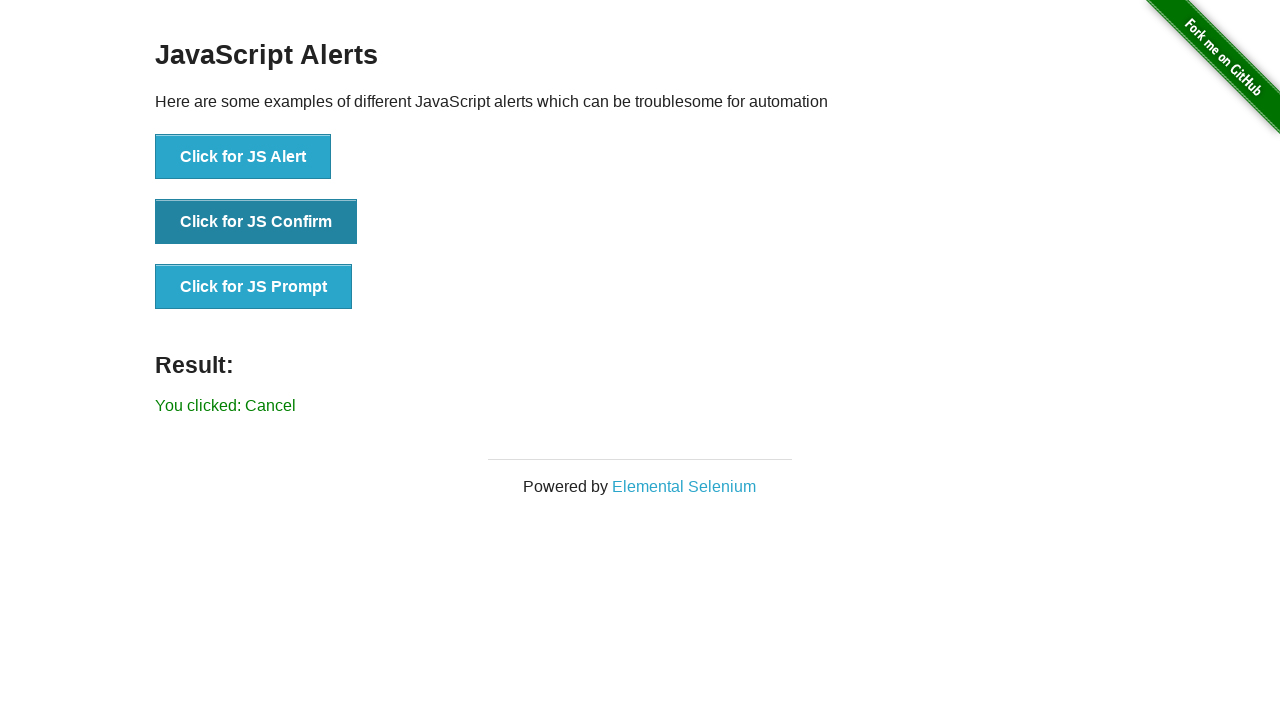

Retrieved result text from #result element
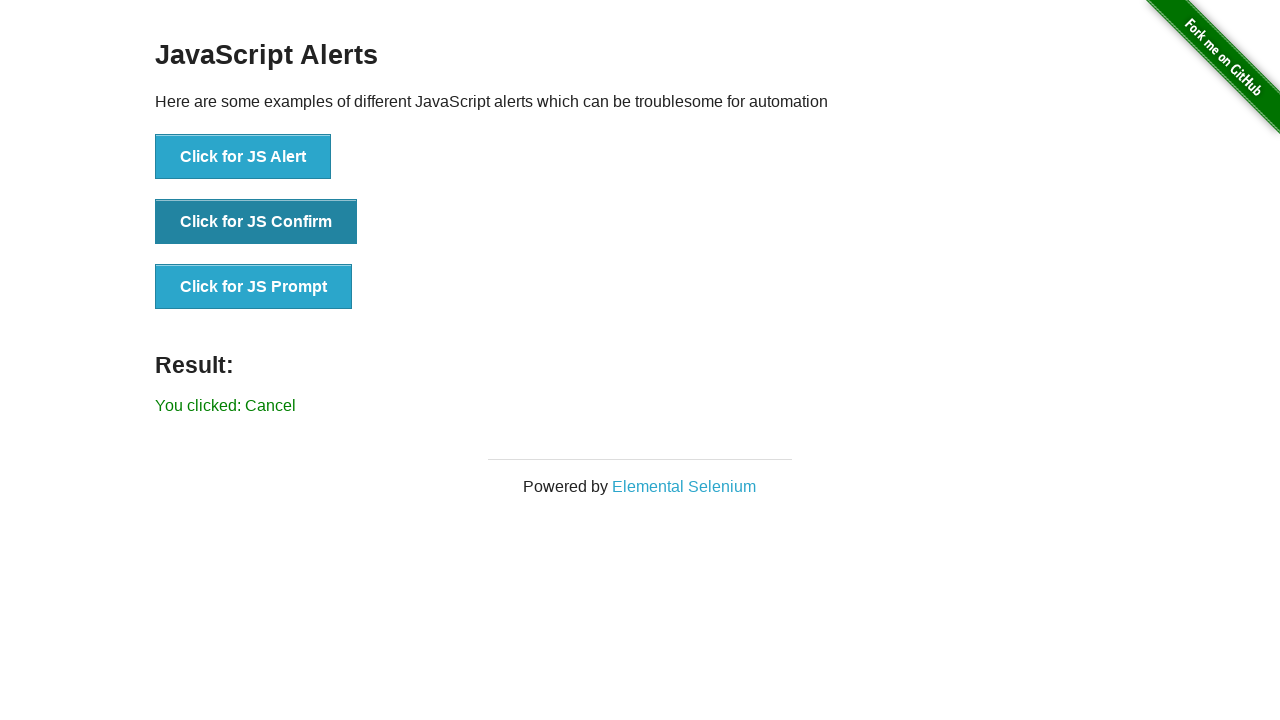

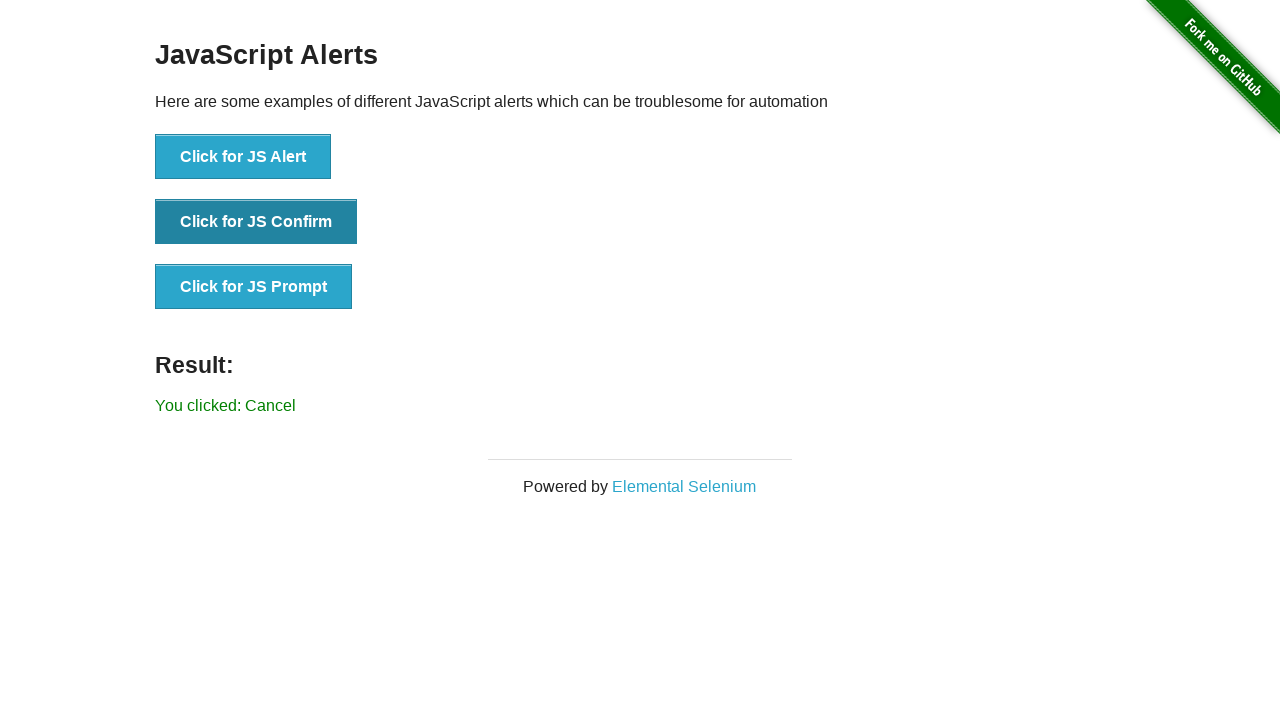